Tests editing a task by double-clicking to enter edit mode, typing a new name, and pressing Enter to confirm the edit.

Starting URL: https://todomvc.com/examples/emberjs/todomvc/dist/

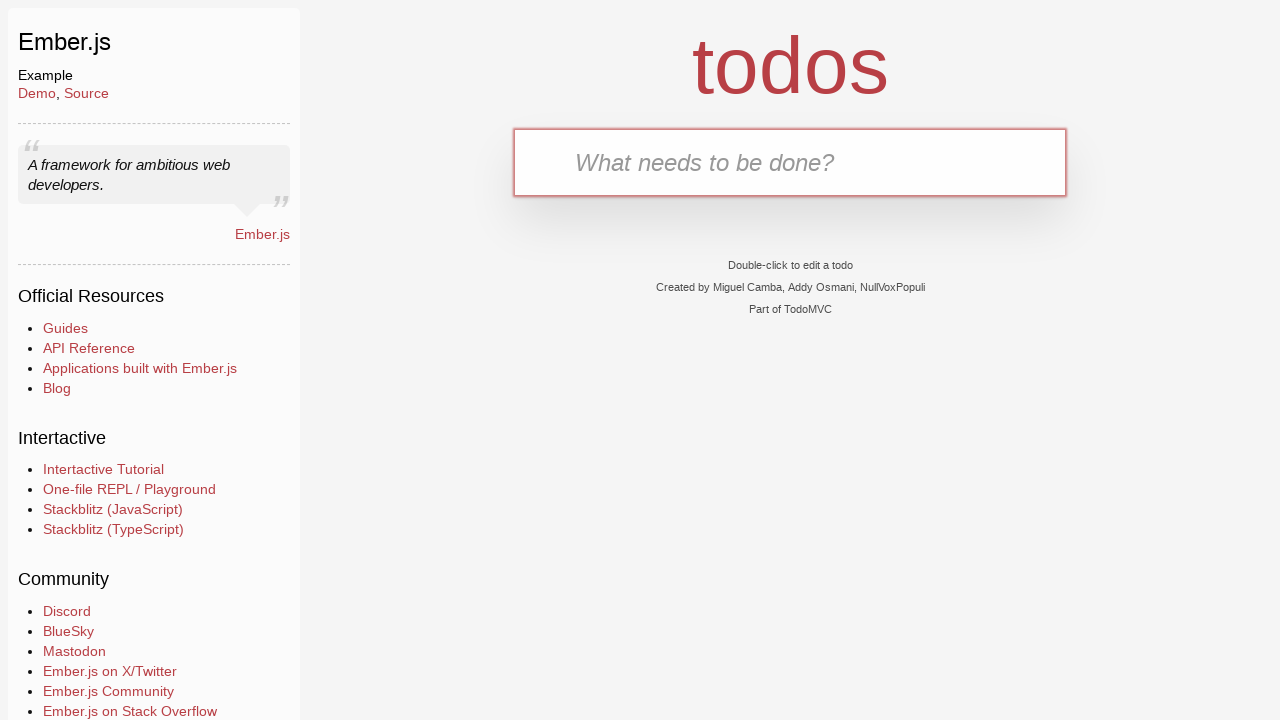

Typed new task name 'Task to Edit' in input field on .new-todo
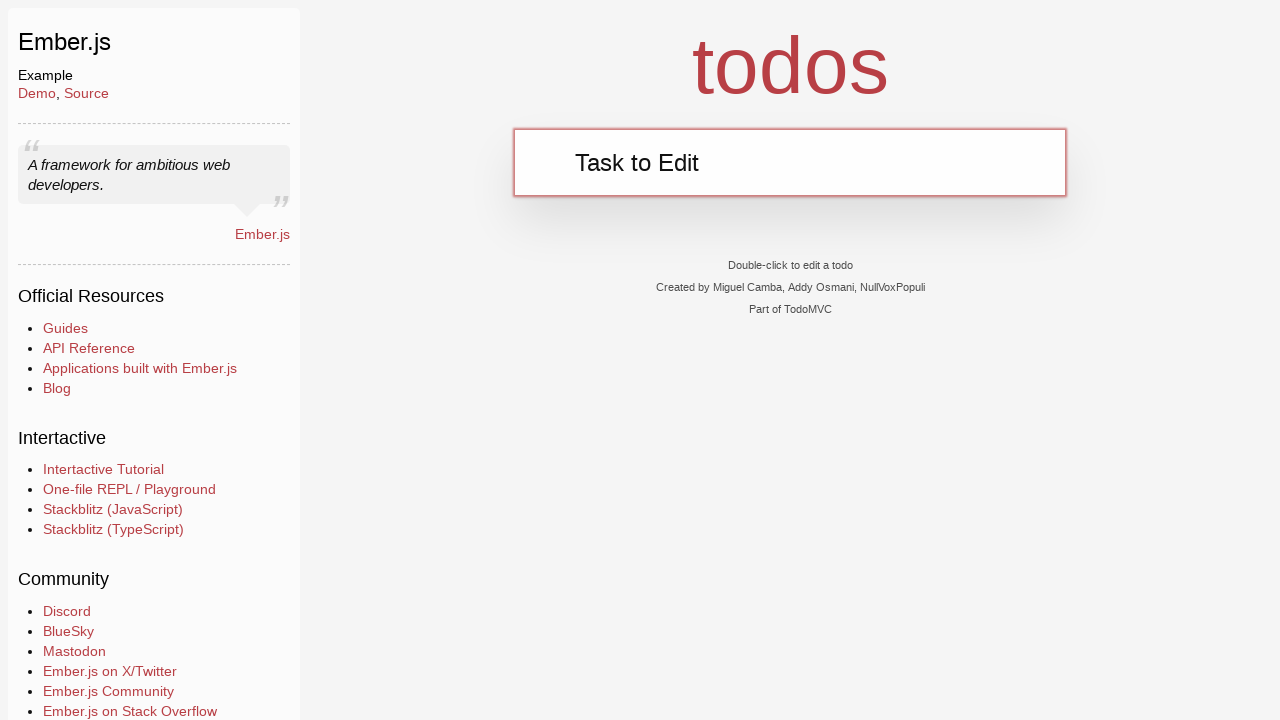

Pressed Enter to create the task
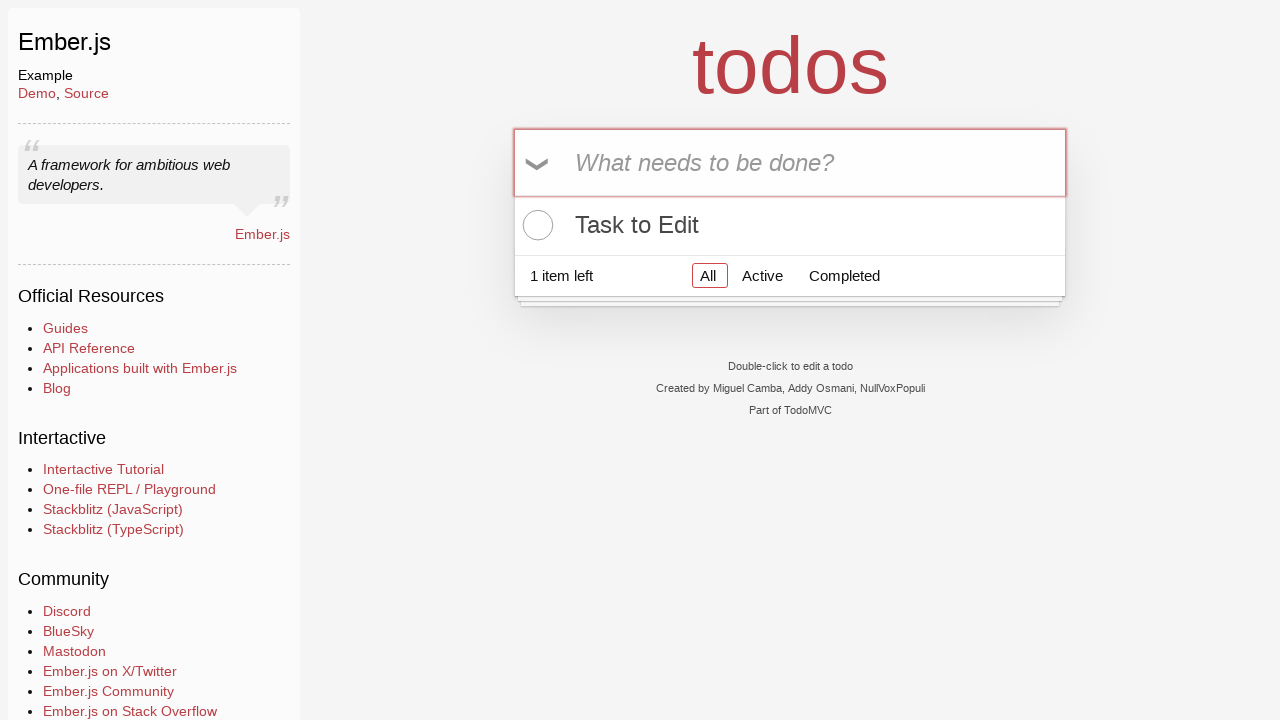

Double-clicked on task to enter edit mode at (790, 225) on .todo-list li:has-text('Task to Edit')
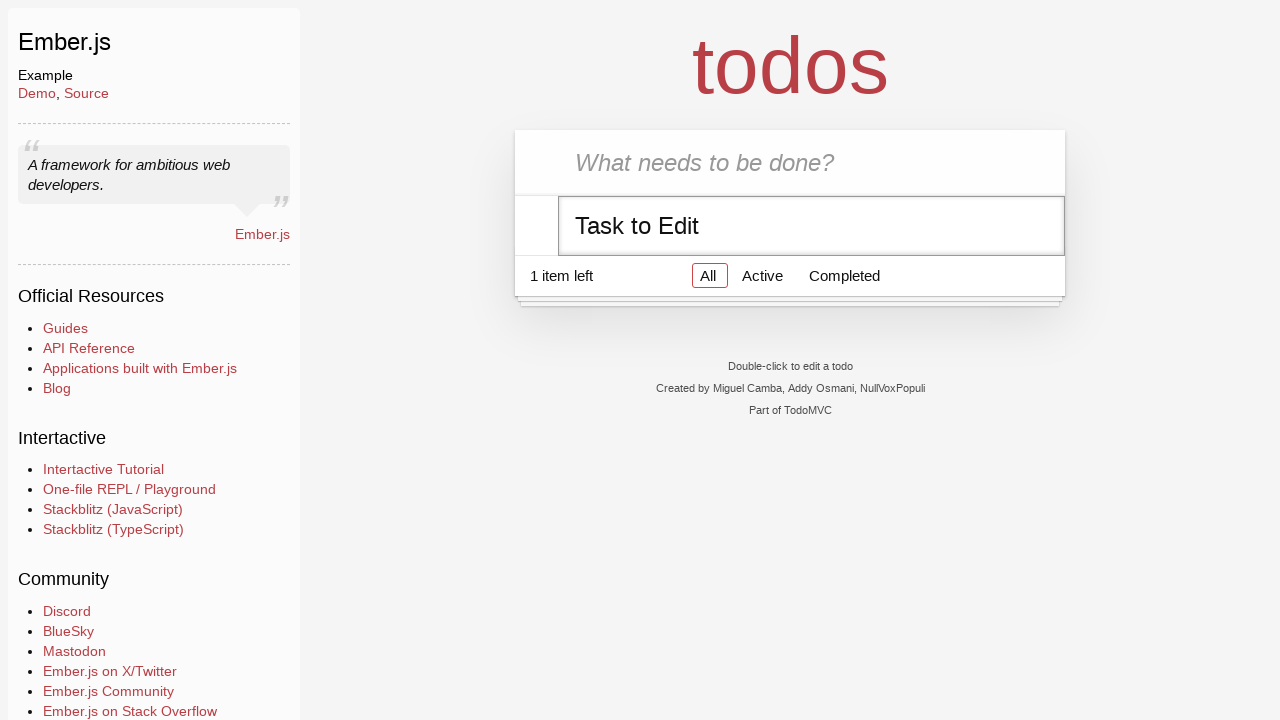

Typed edited task name 'Edited Task' in edit input on .todo-list li:has-text('Task to Edit') input.edit
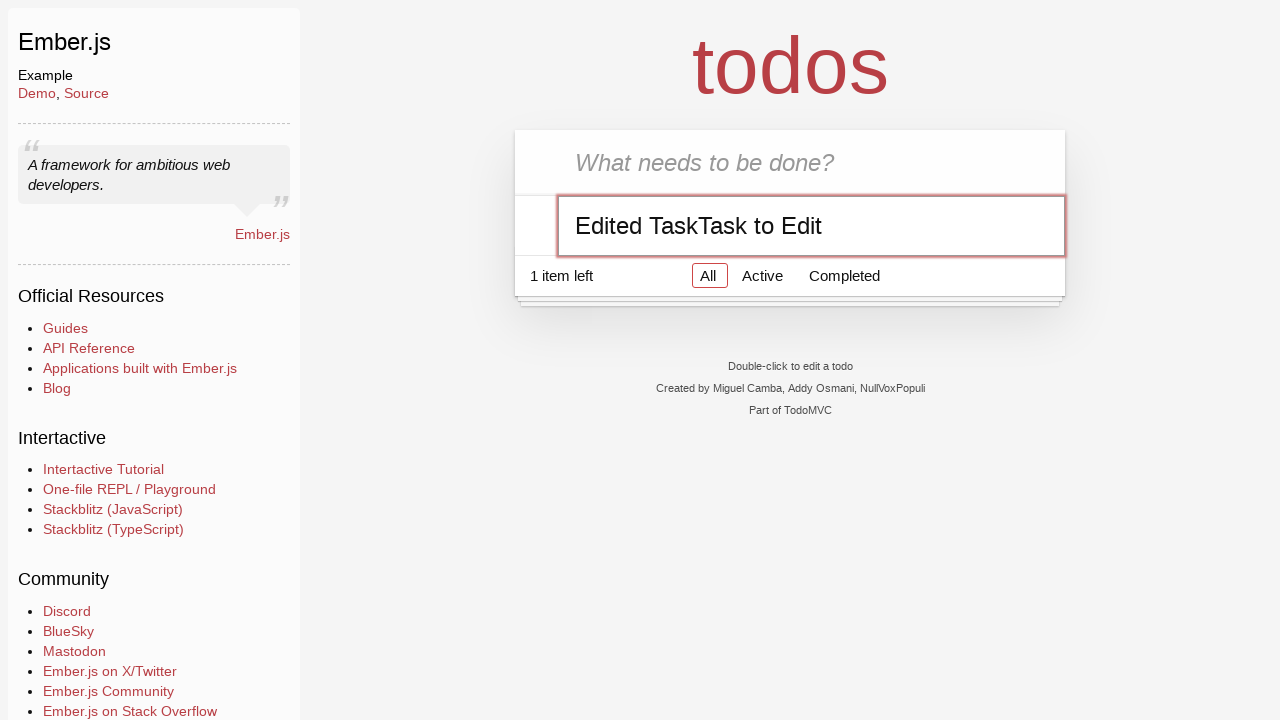

Pressed Enter to confirm task edit
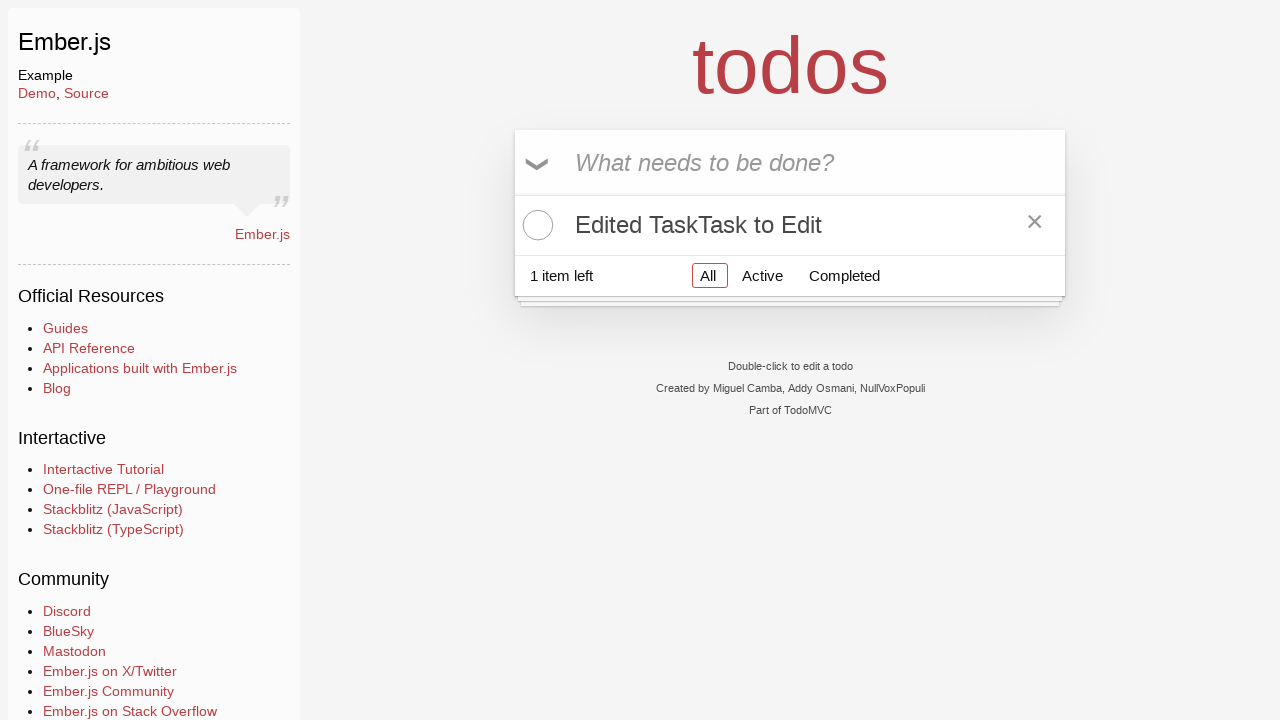

Located edited task in the DOM
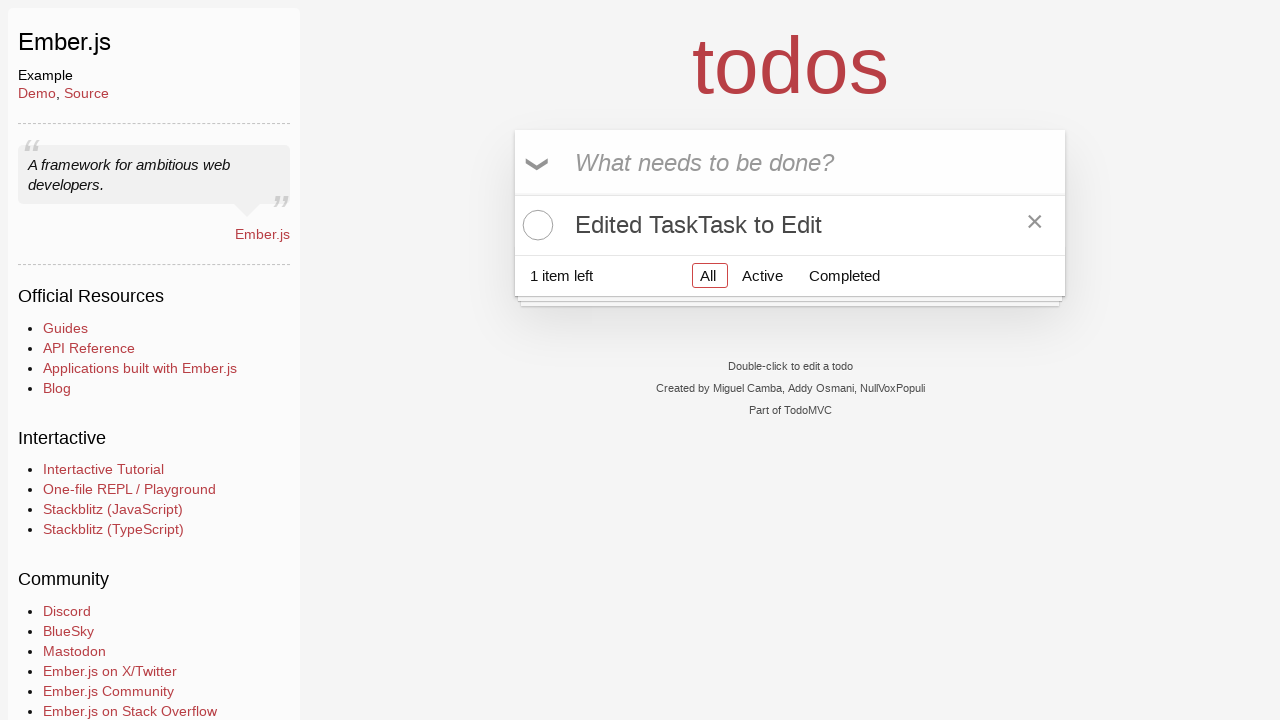

Verified that edited task is visible on the page
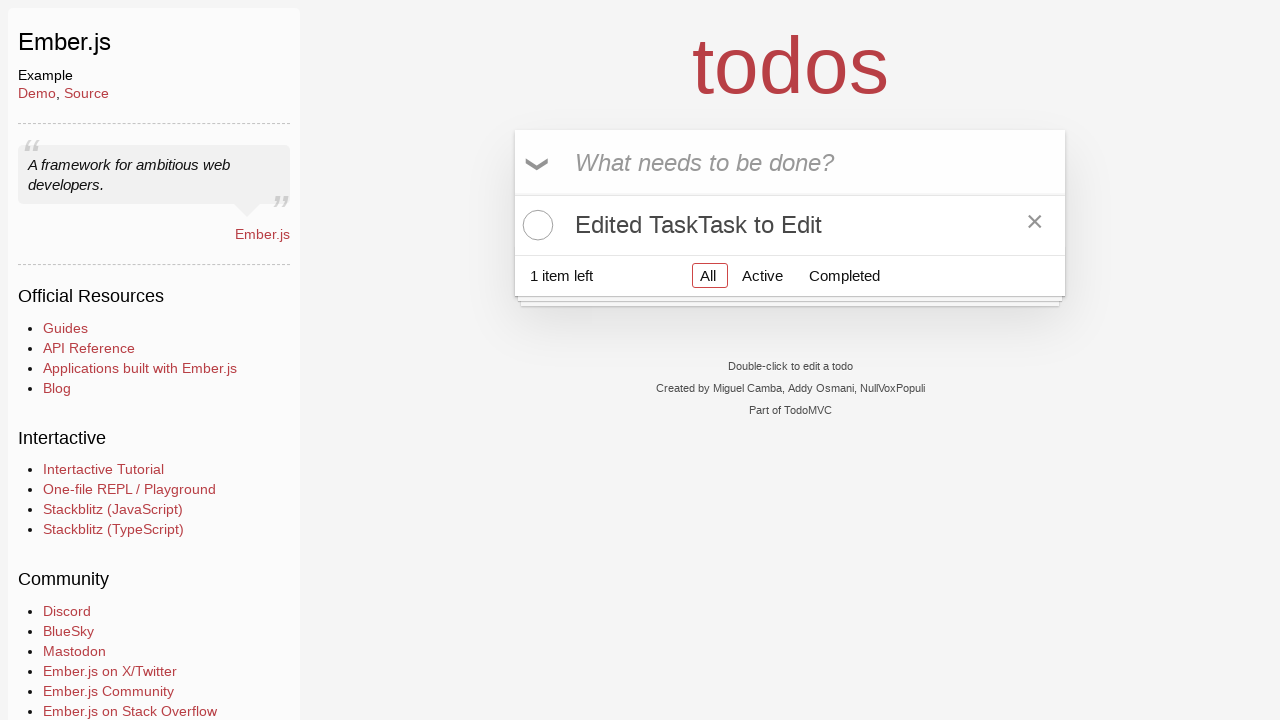

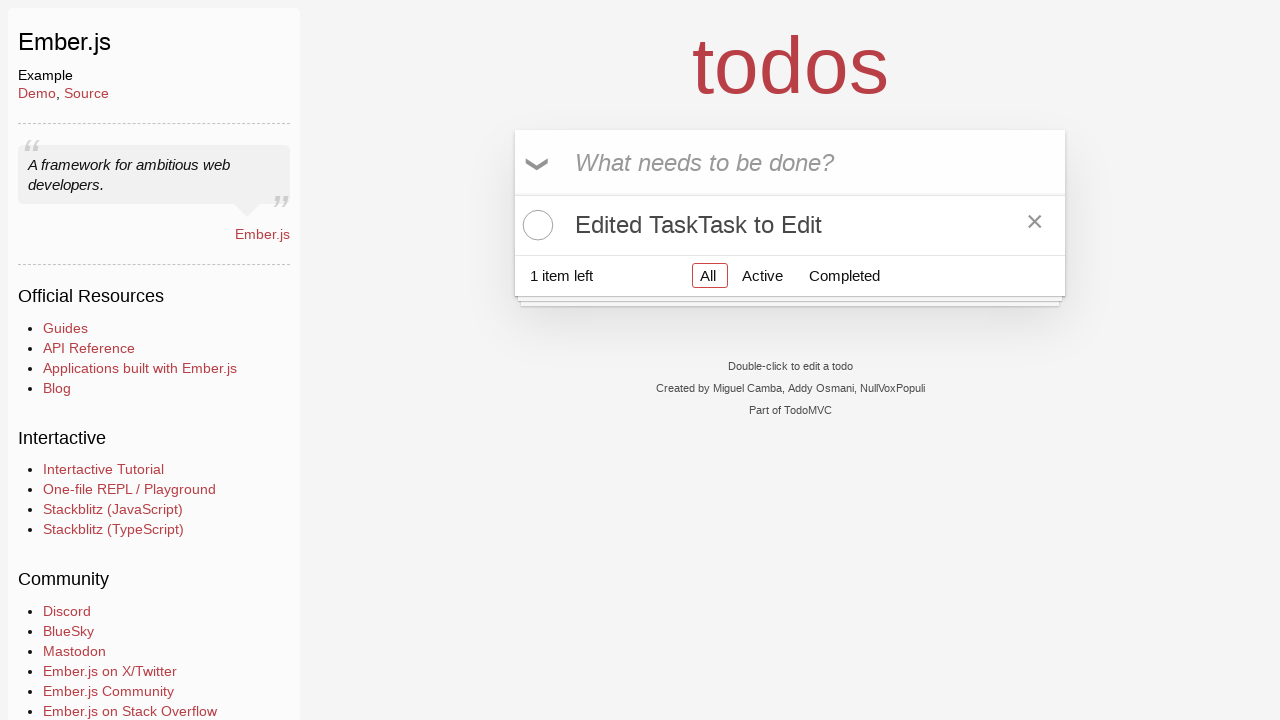